Navigates to the Udemy homepage and waits for the page to load completely.

Starting URL: https://www.udemy.com/

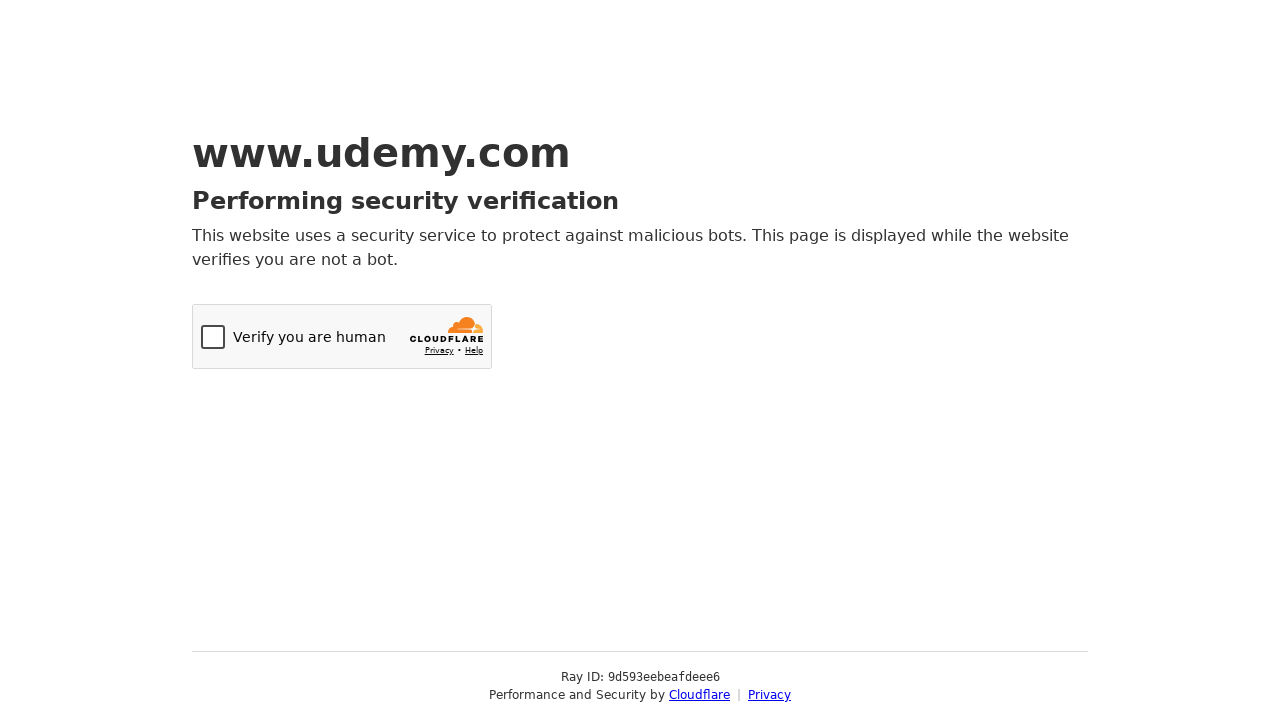

Navigated to Udemy homepage
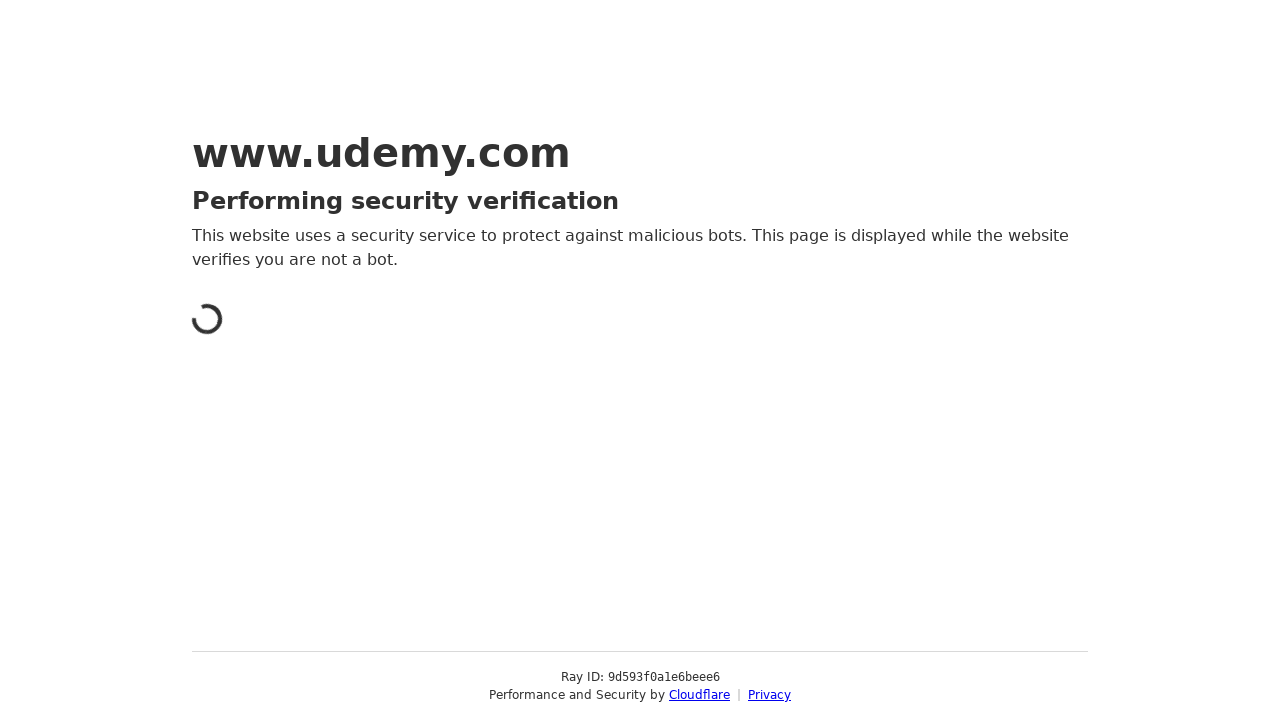

Page fully loaded - network idle state reached
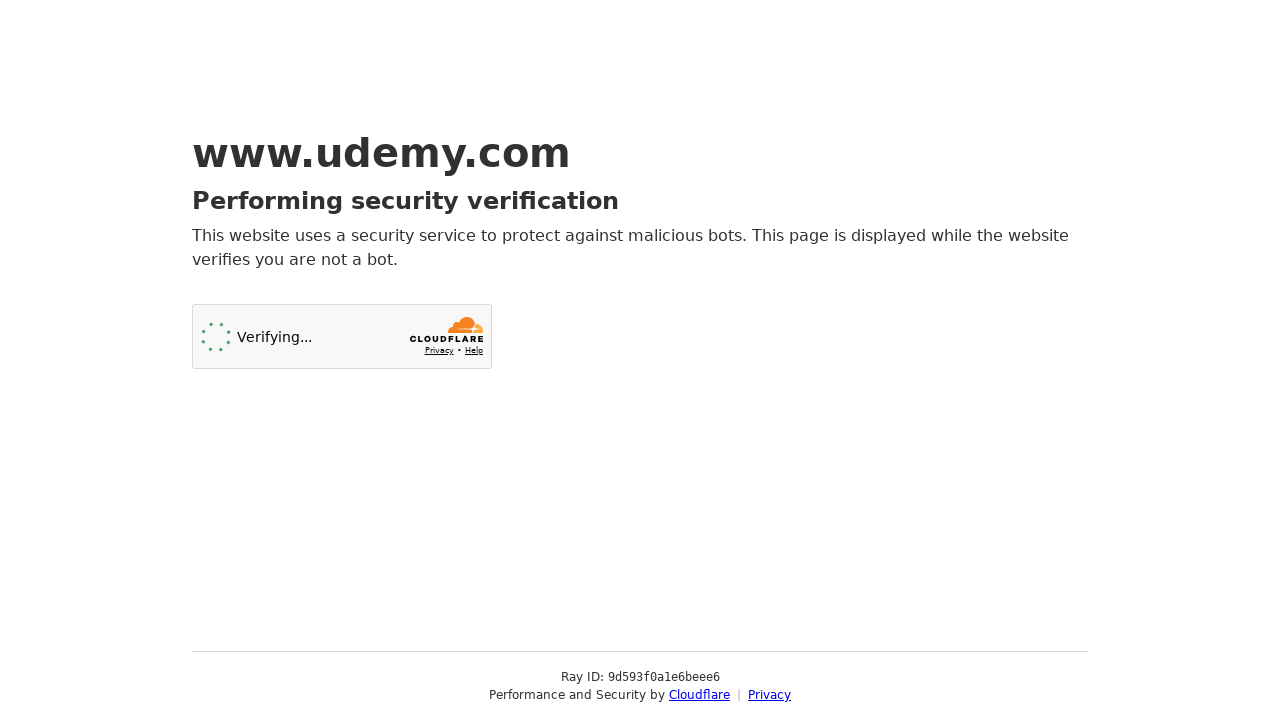

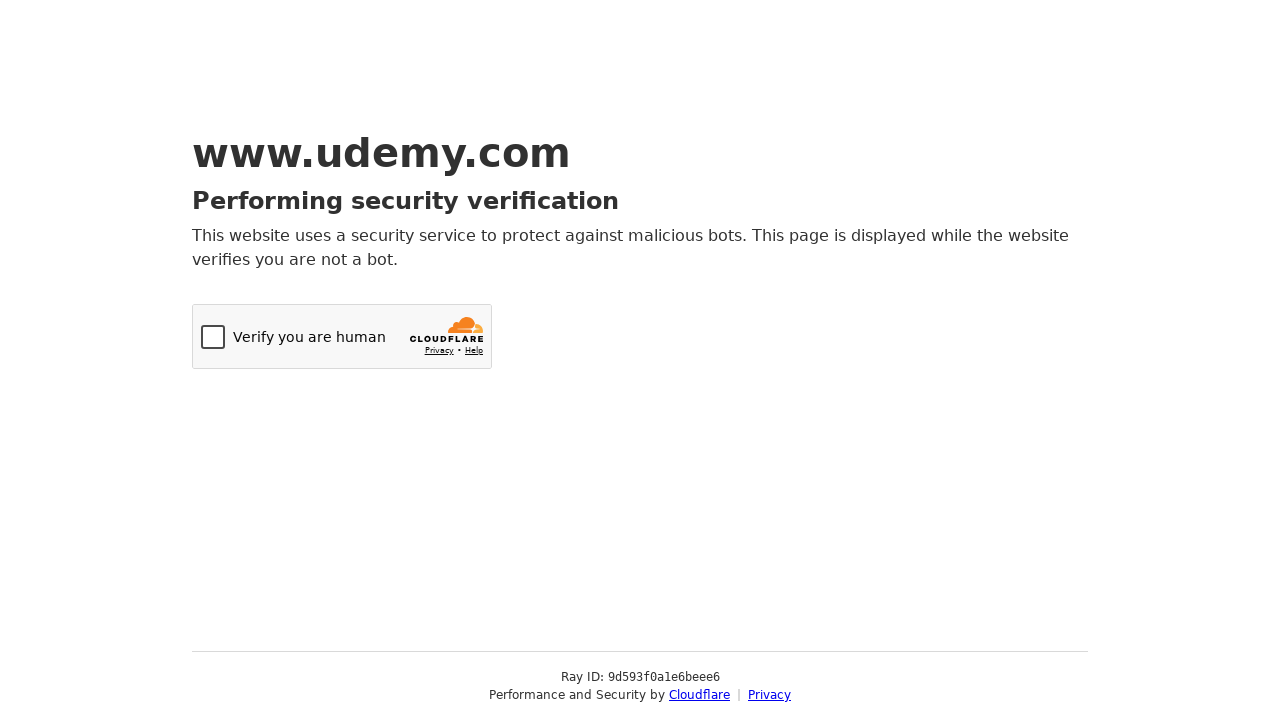